Tests W3Schools search functionality by typing "Java" in the search box and selecting a suggestion from the dropdown using keyboard navigation

Starting URL: https://www.w3schools.com/

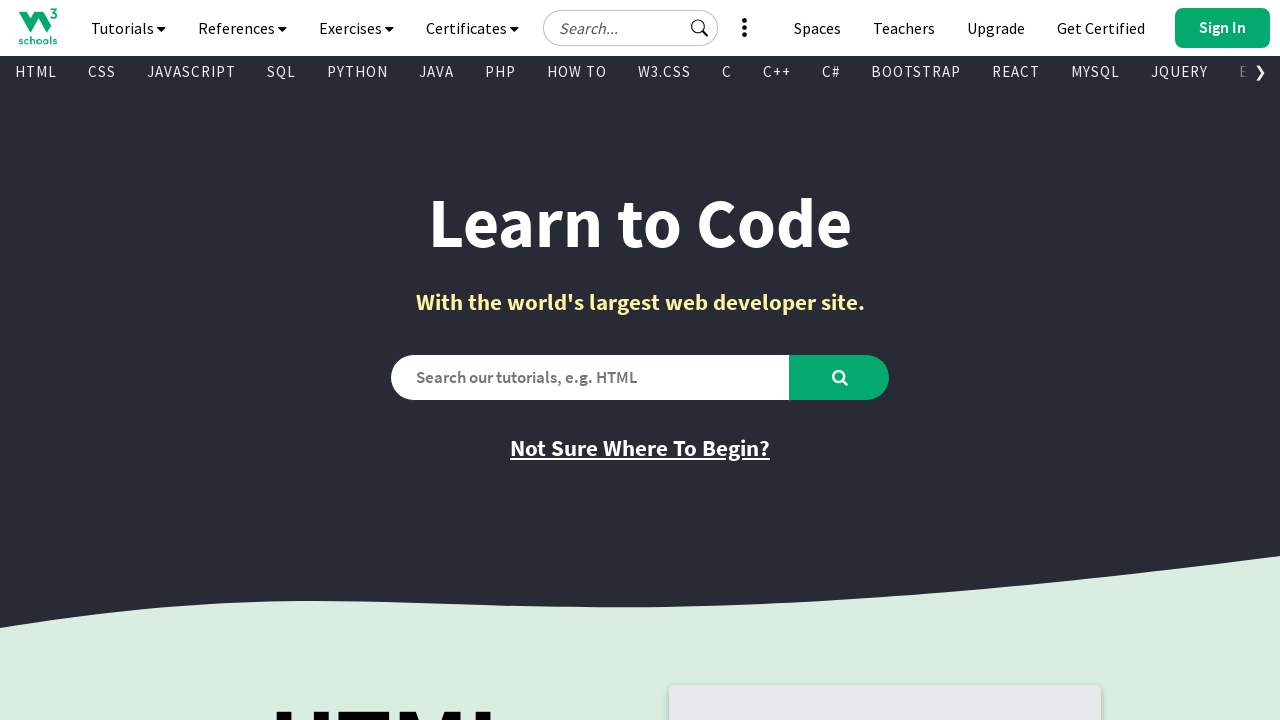

Typed 'Java' in the search input field on #tnb-google-search-input
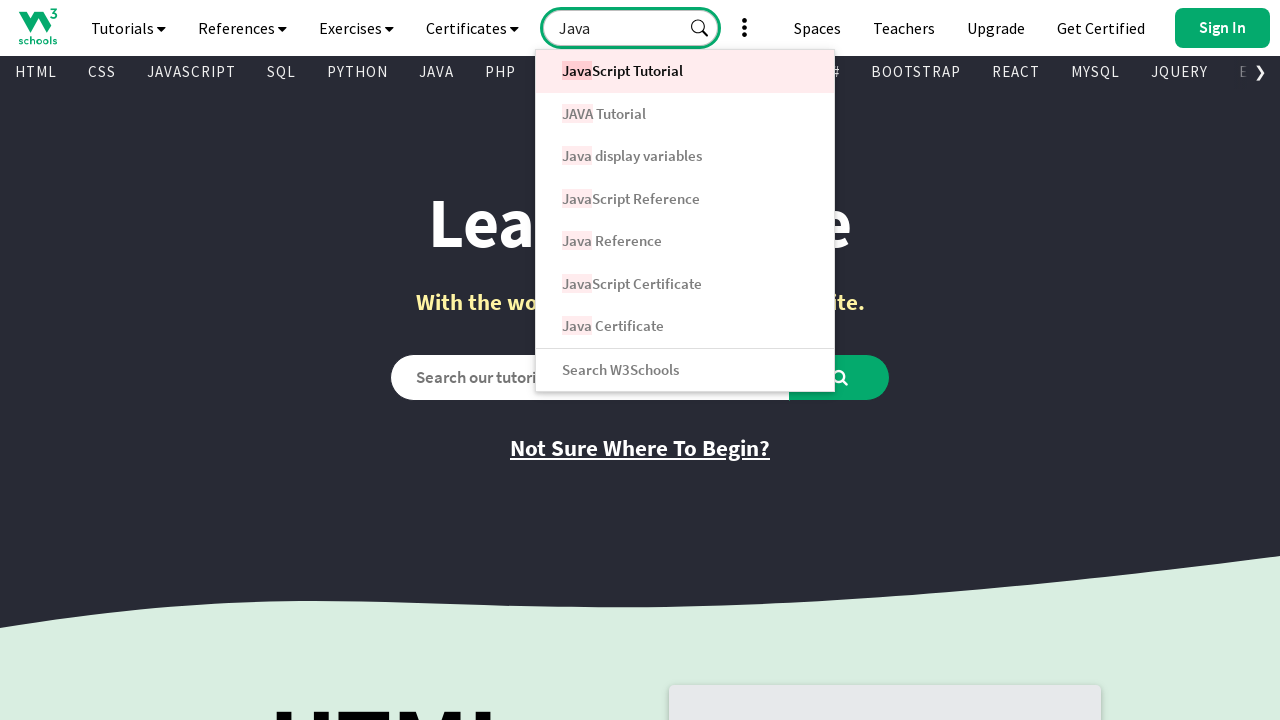

Pressed ArrowDown to navigate to first suggestion
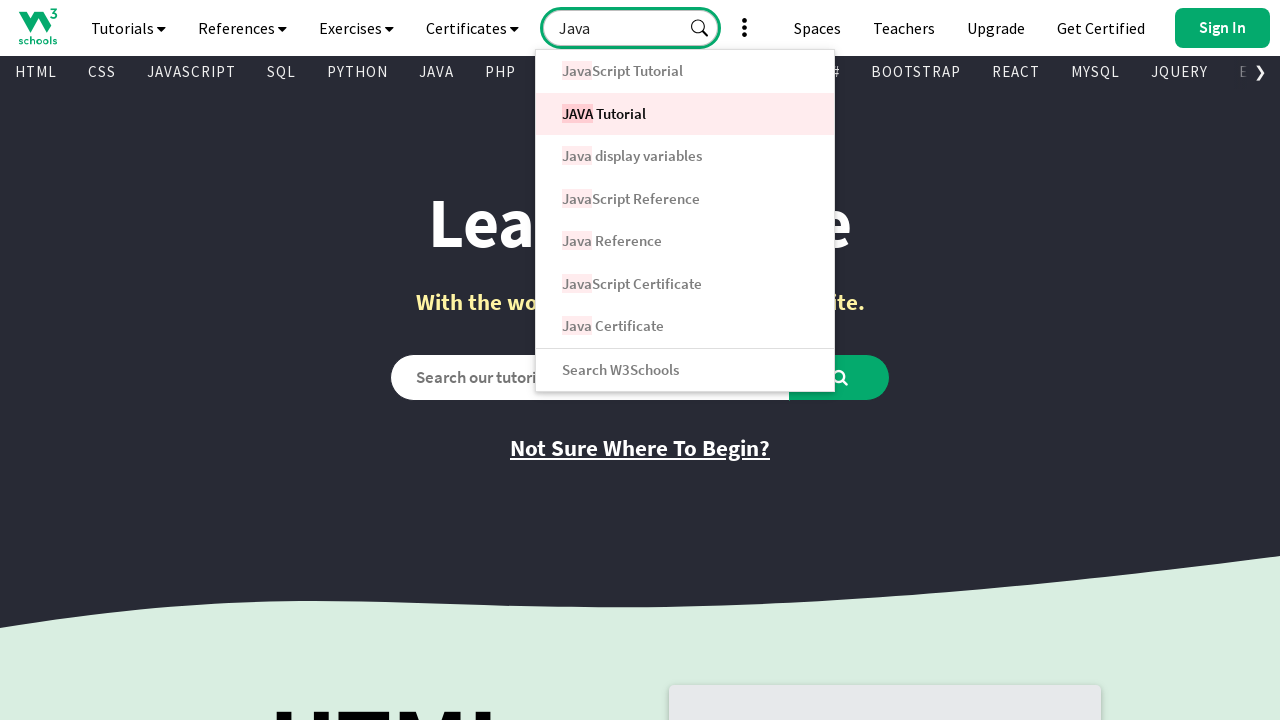

Pressed ArrowDown to navigate to second suggestion
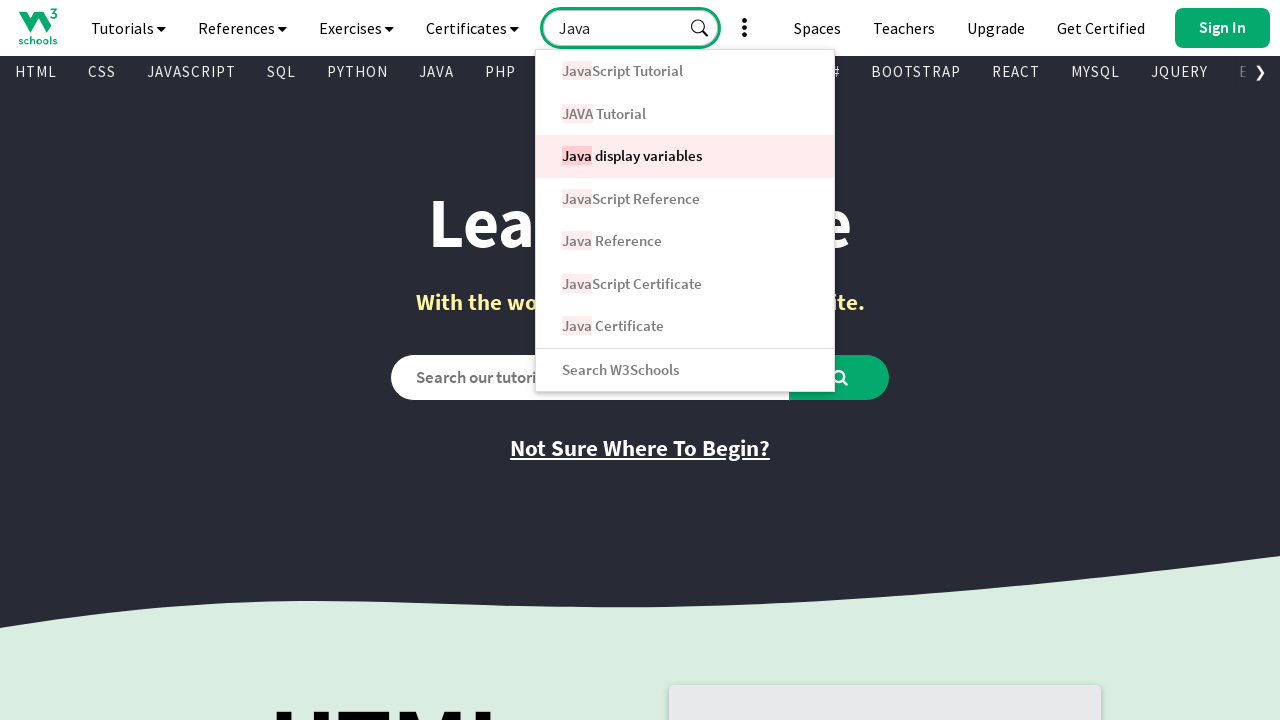

Pressed ArrowDown to navigate to third suggestion
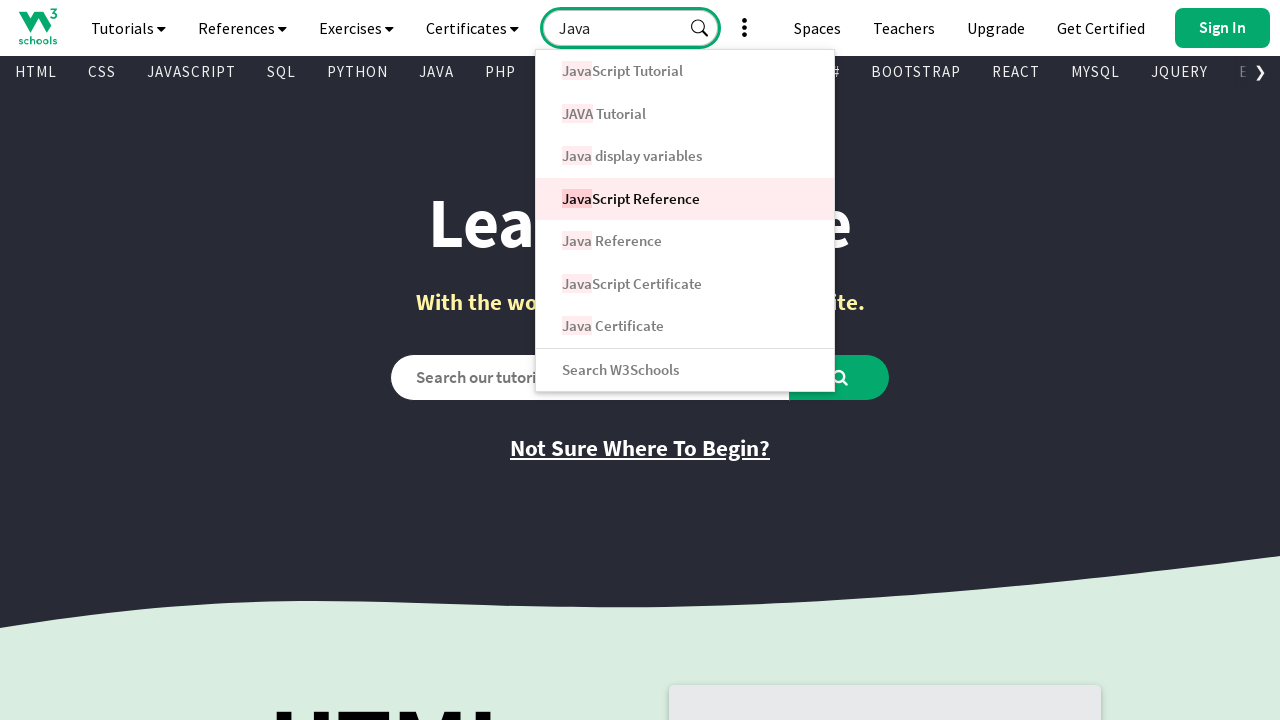

Pressed Enter to select the highlighted suggestion
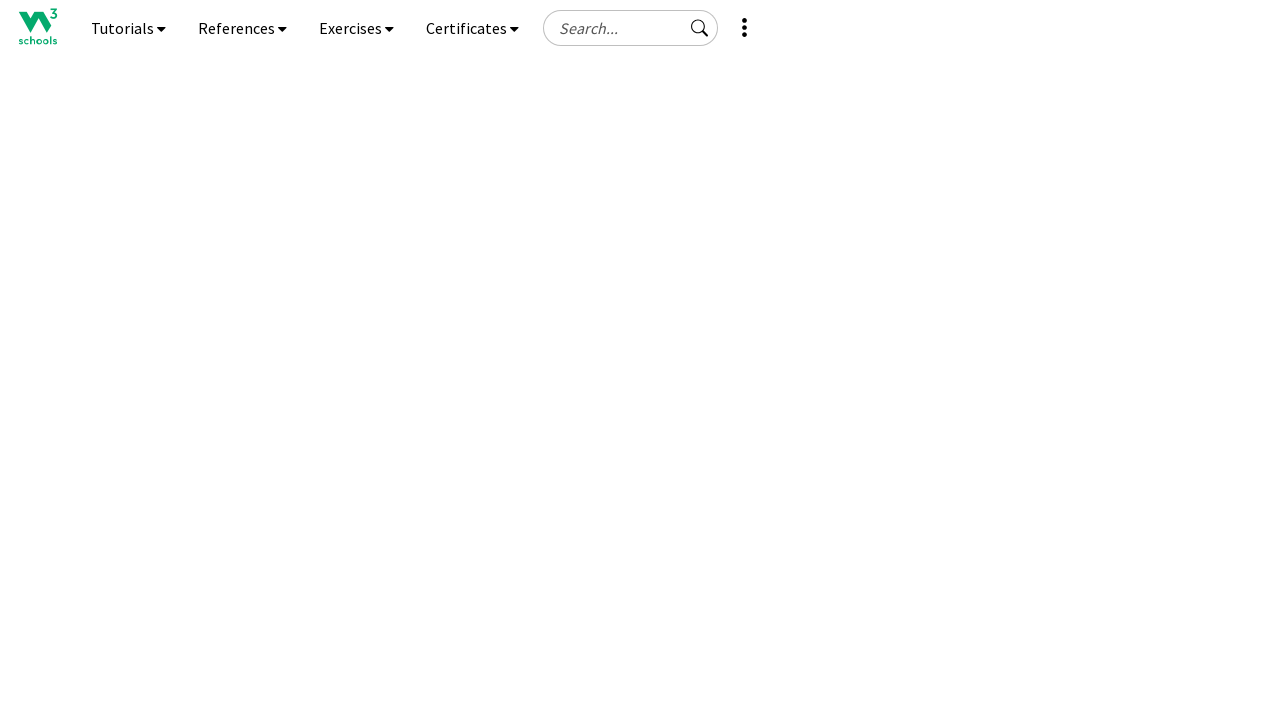

Waited for page to load after selecting suggestion
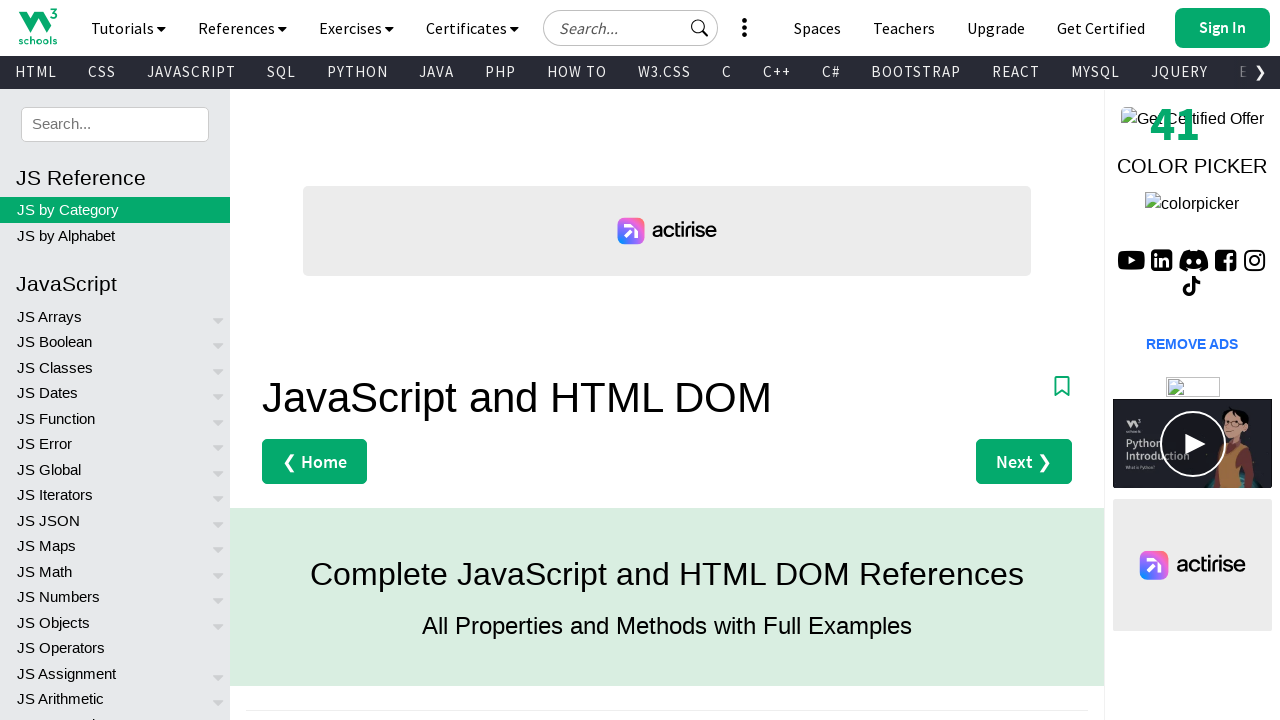

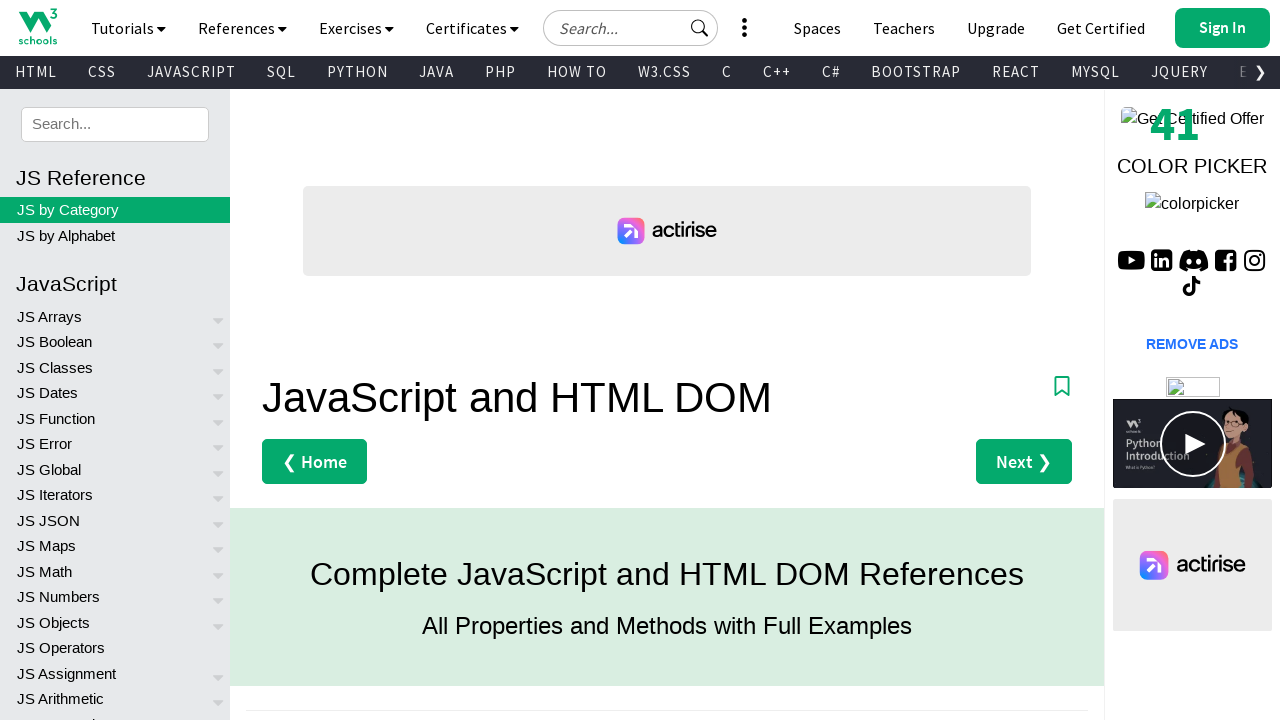